Tests a student registration form by filling in personal details including name, email, gender, phone number, date of birth, subjects, and hobbies

Starting URL: https://demoqa.com/automation-practice-form

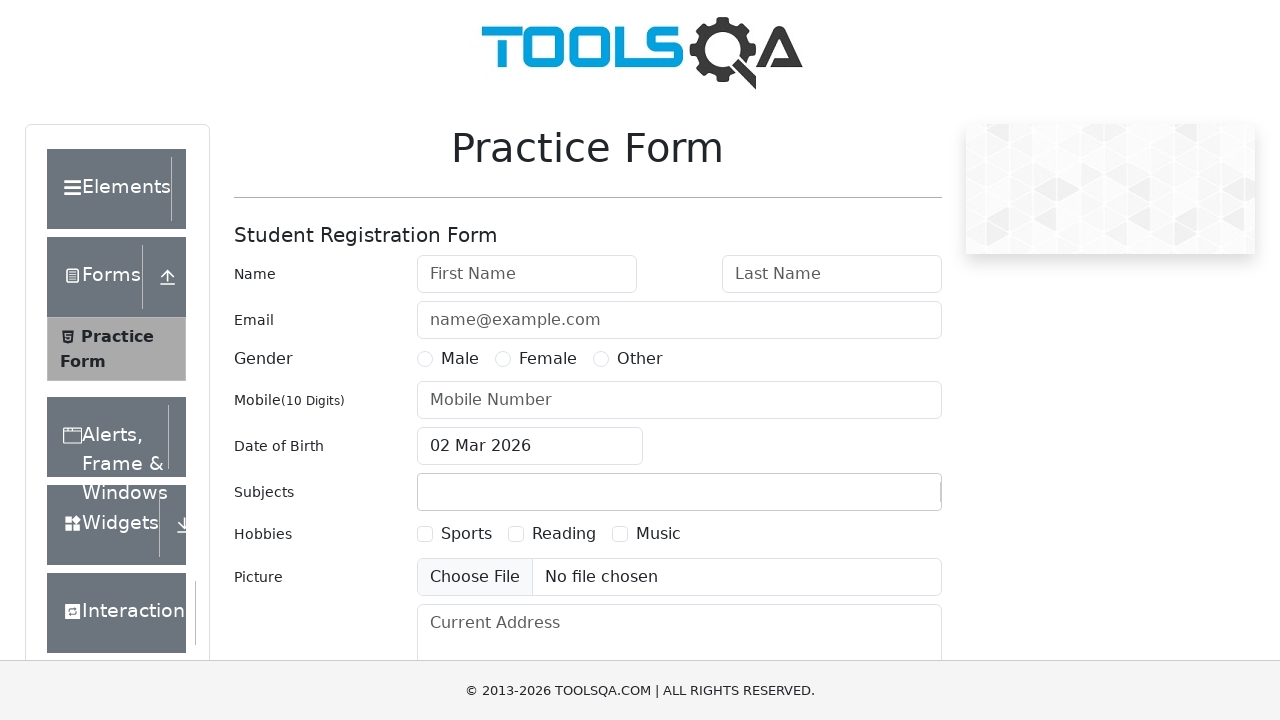

Student registration form loaded and visible
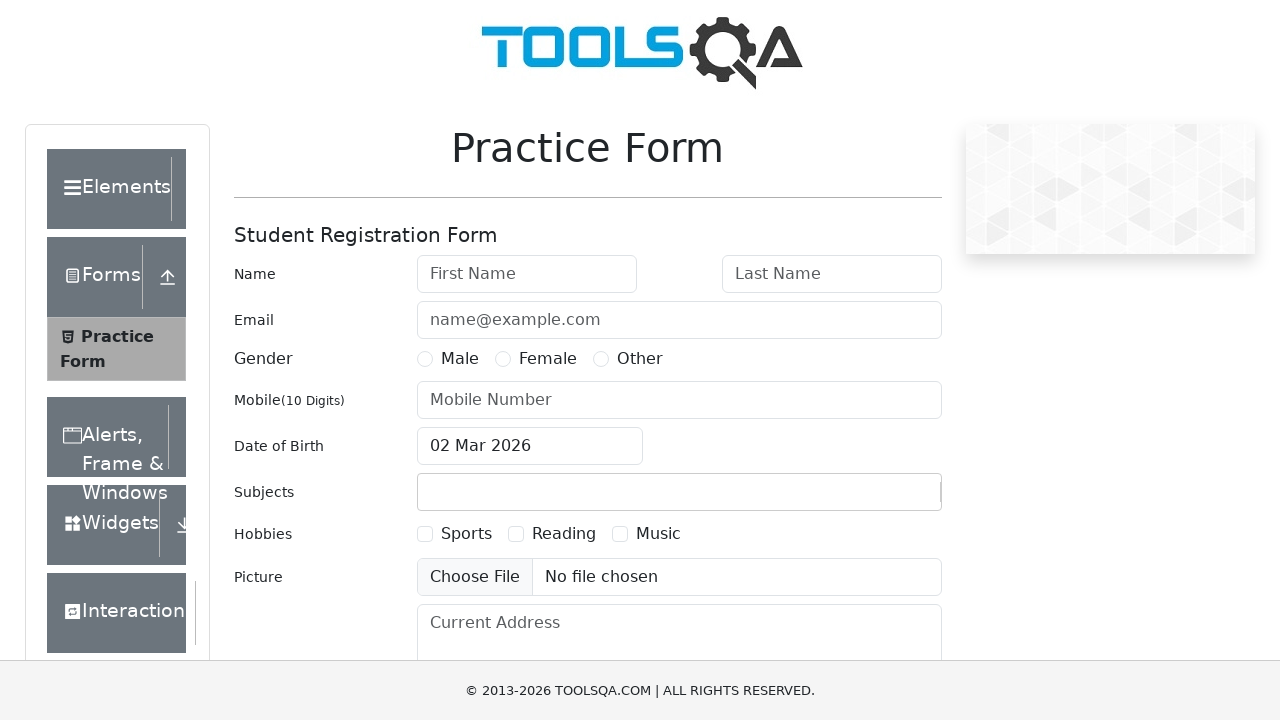

Removed fixed banner from page
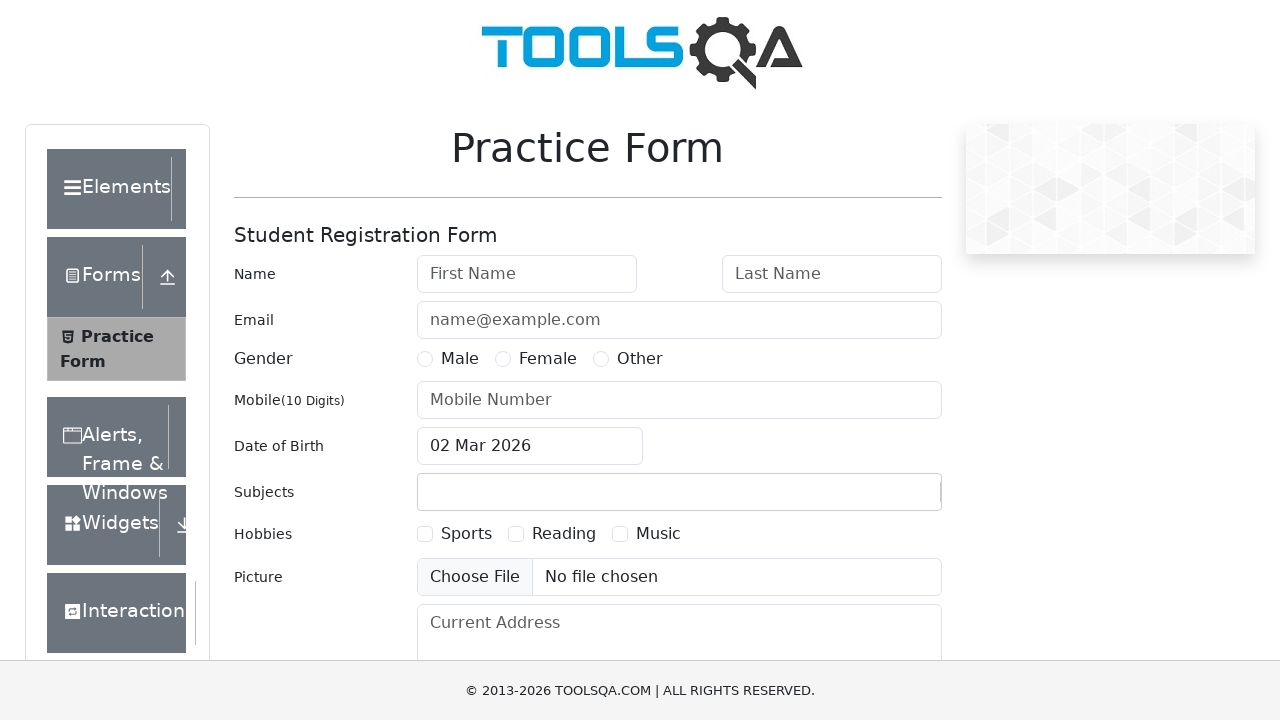

Removed footer from page
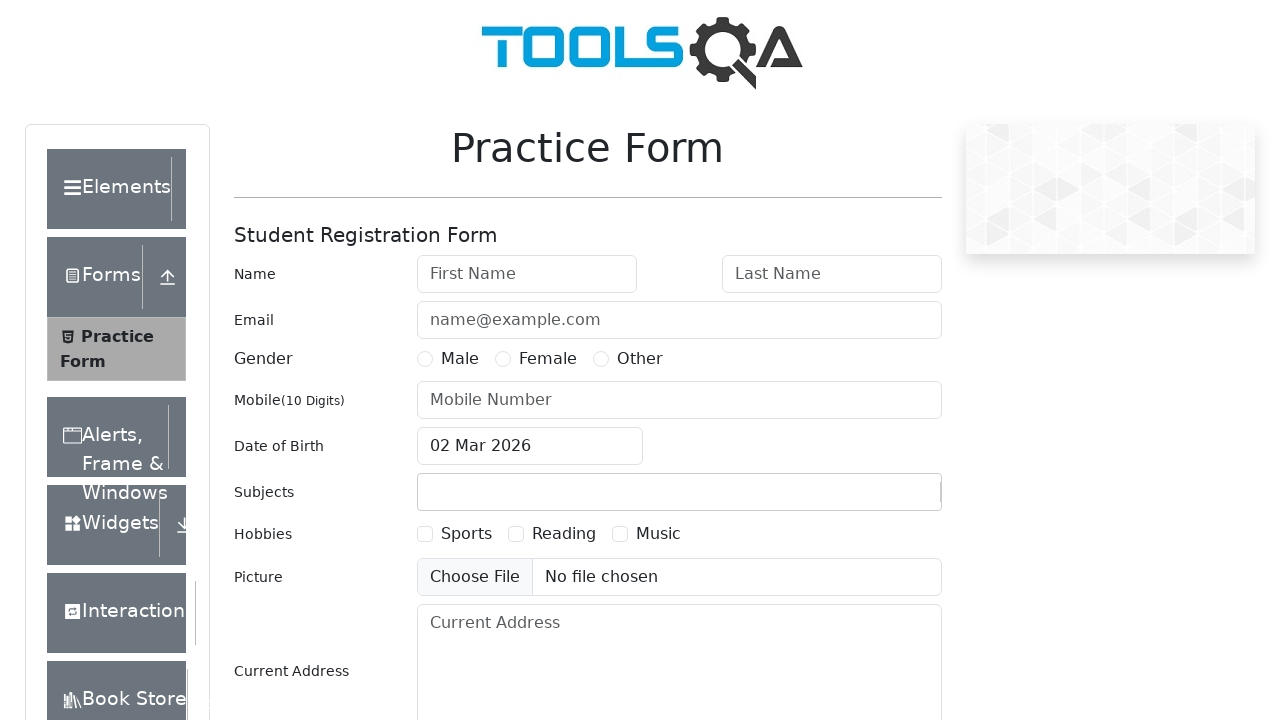

Filled first name field with 'Alex' on #firstName
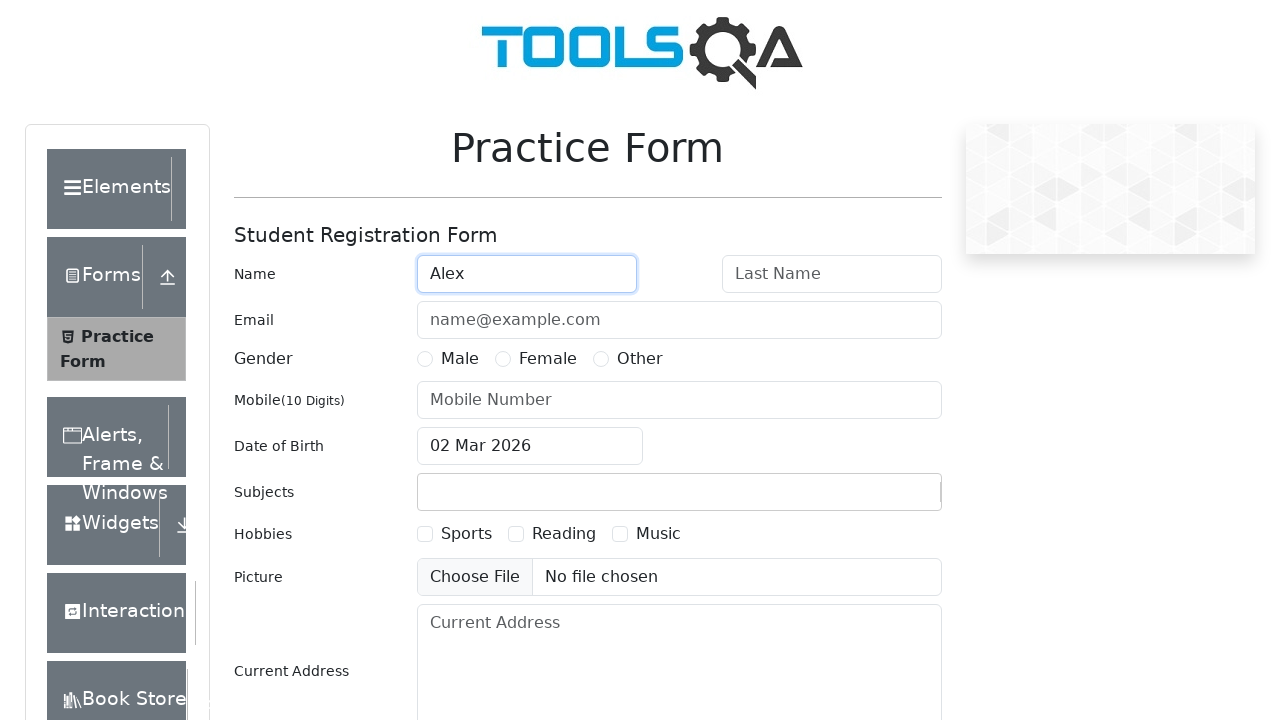

Filled last name field with 'Egorov' on #lastName
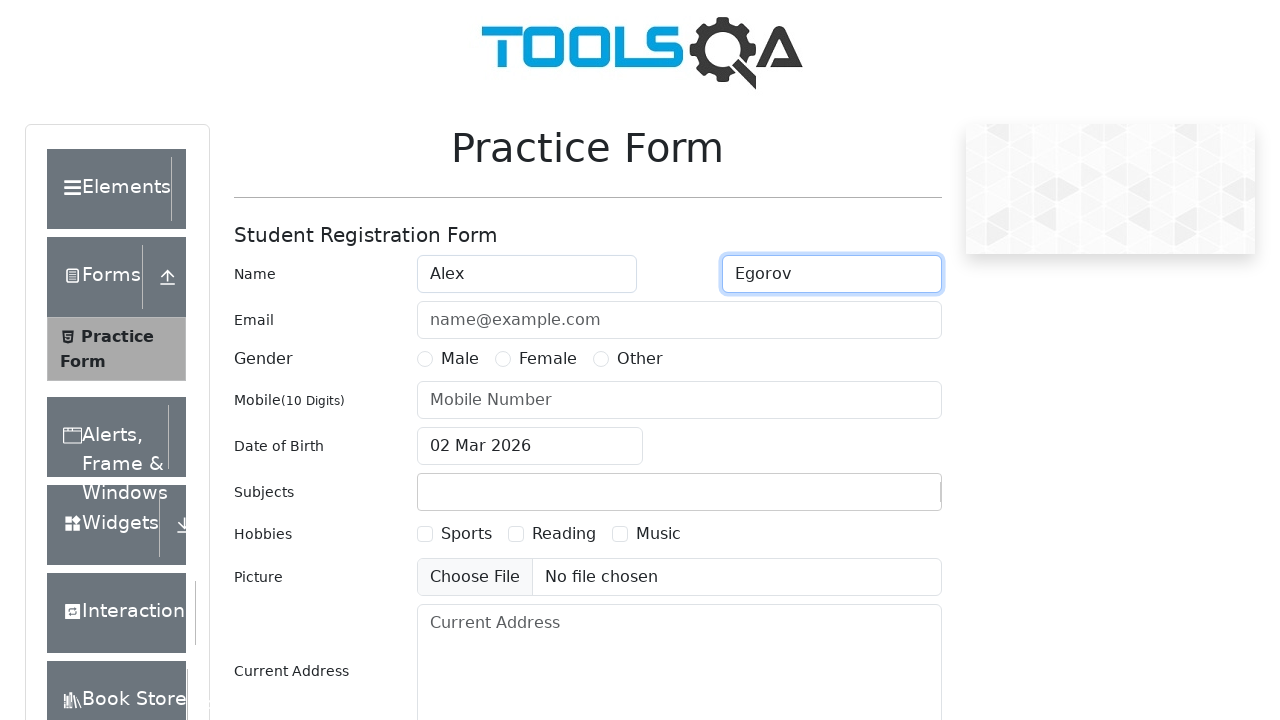

Filled email field with 'alex@egorov.com' on #userEmail
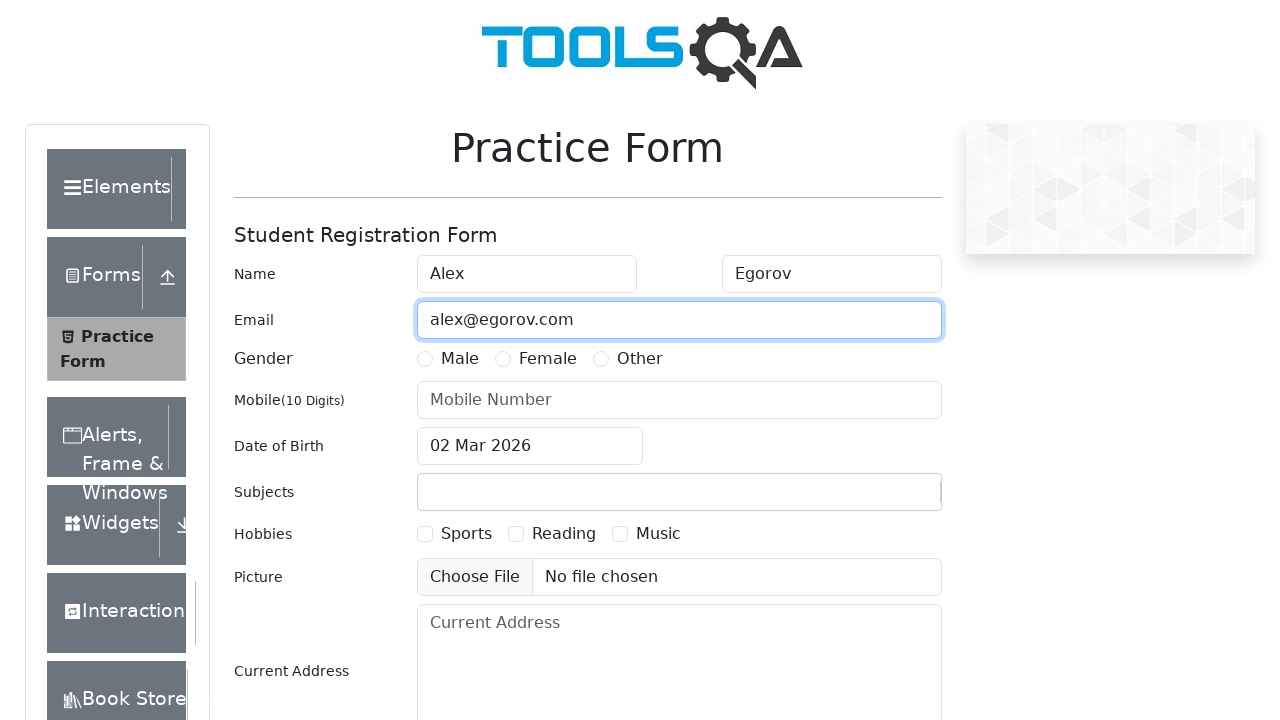

Selected gender 'Other' at (640, 359) on #genterWrapper >> text=Other
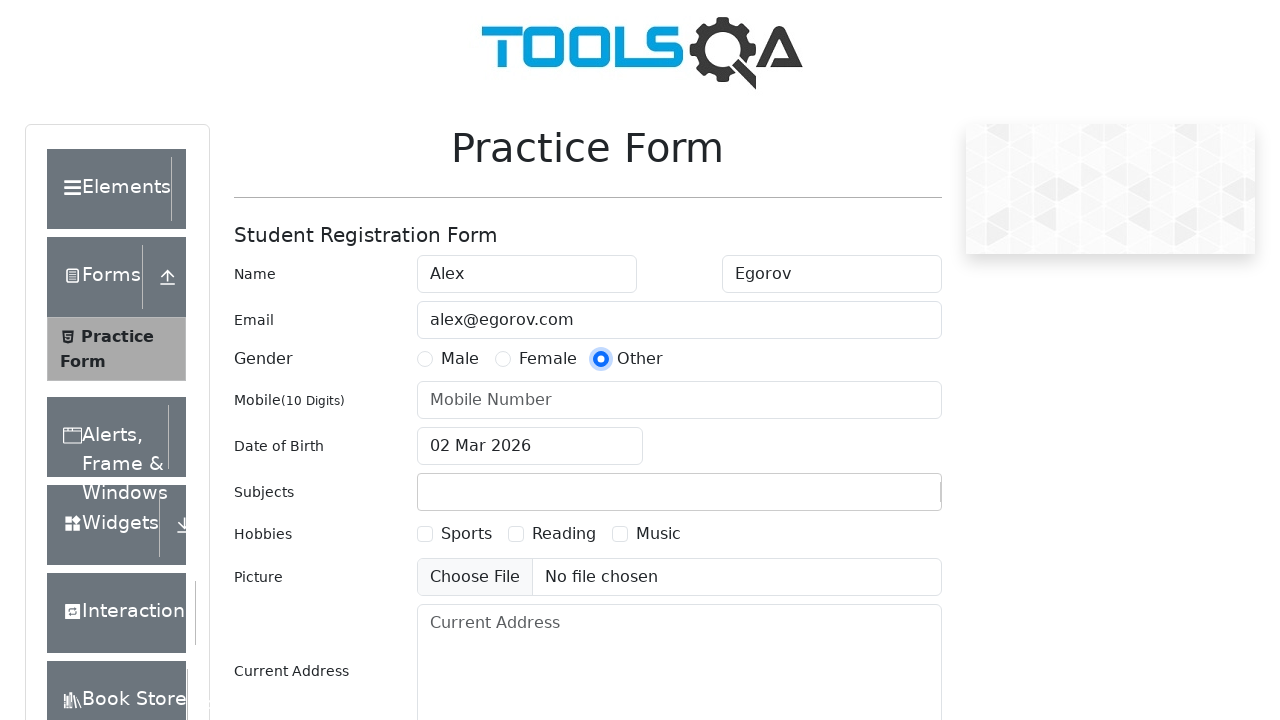

Filled phone number field with '1234567890' on #userNumber
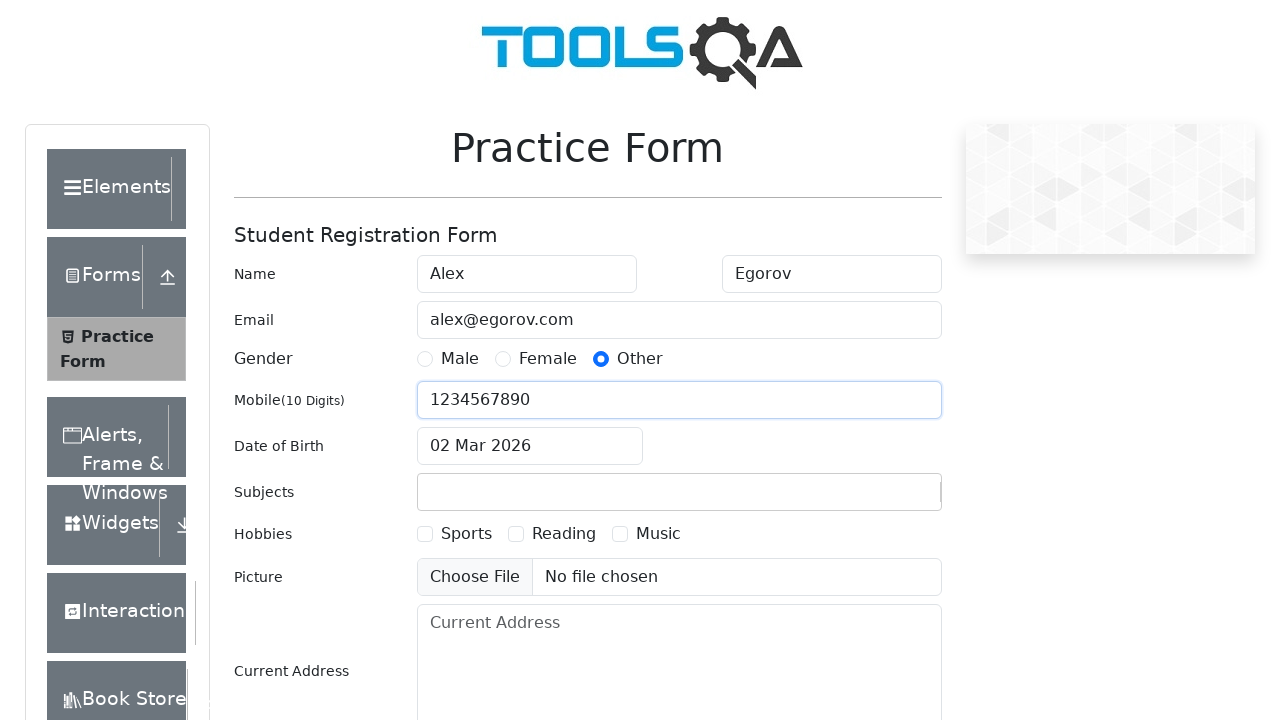

Opened date picker for date of birth at (530, 446) on #dateOfBirthInput
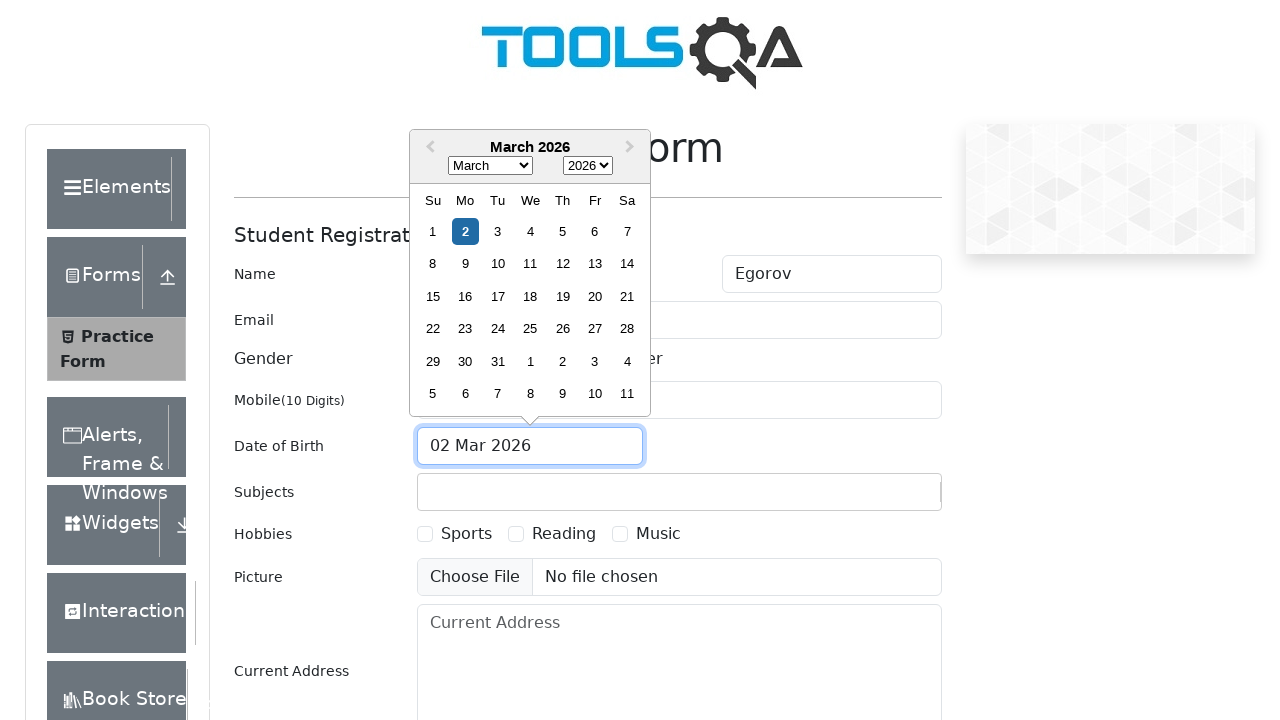

Selected month 'July' in date picker on .react-datepicker__month-select
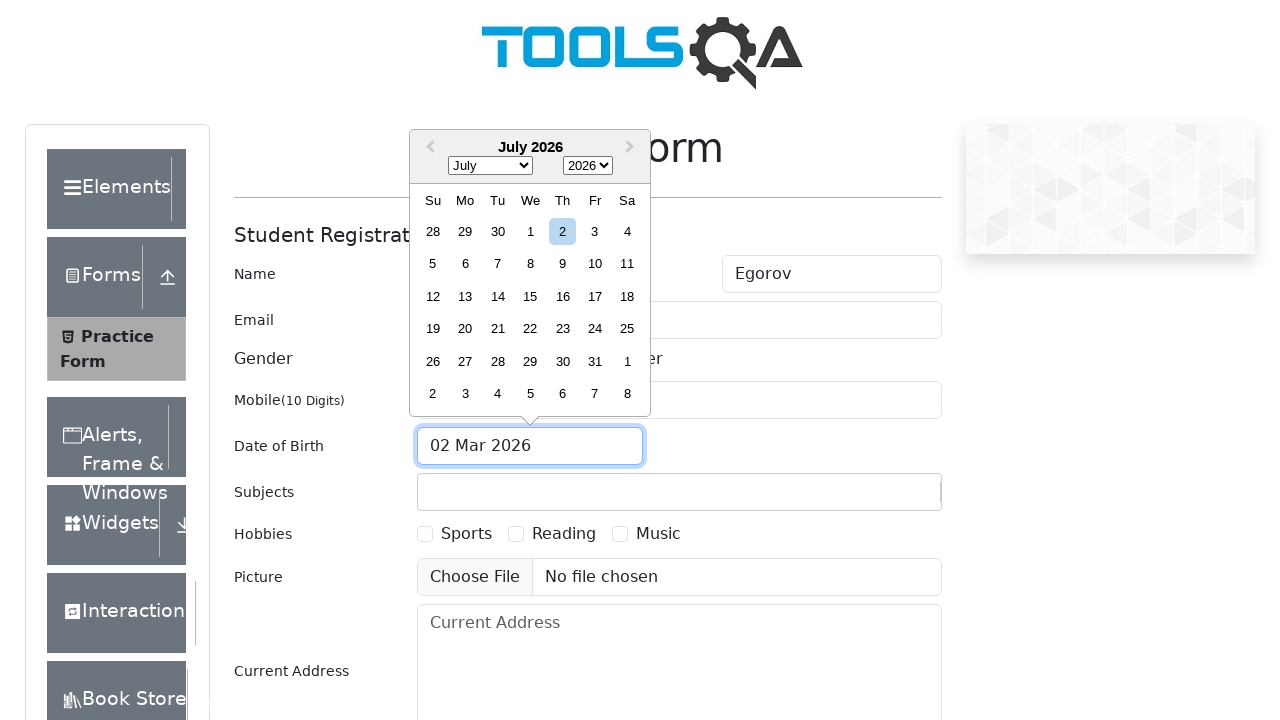

Selected year '2008' in date picker on .react-datepicker__year-select
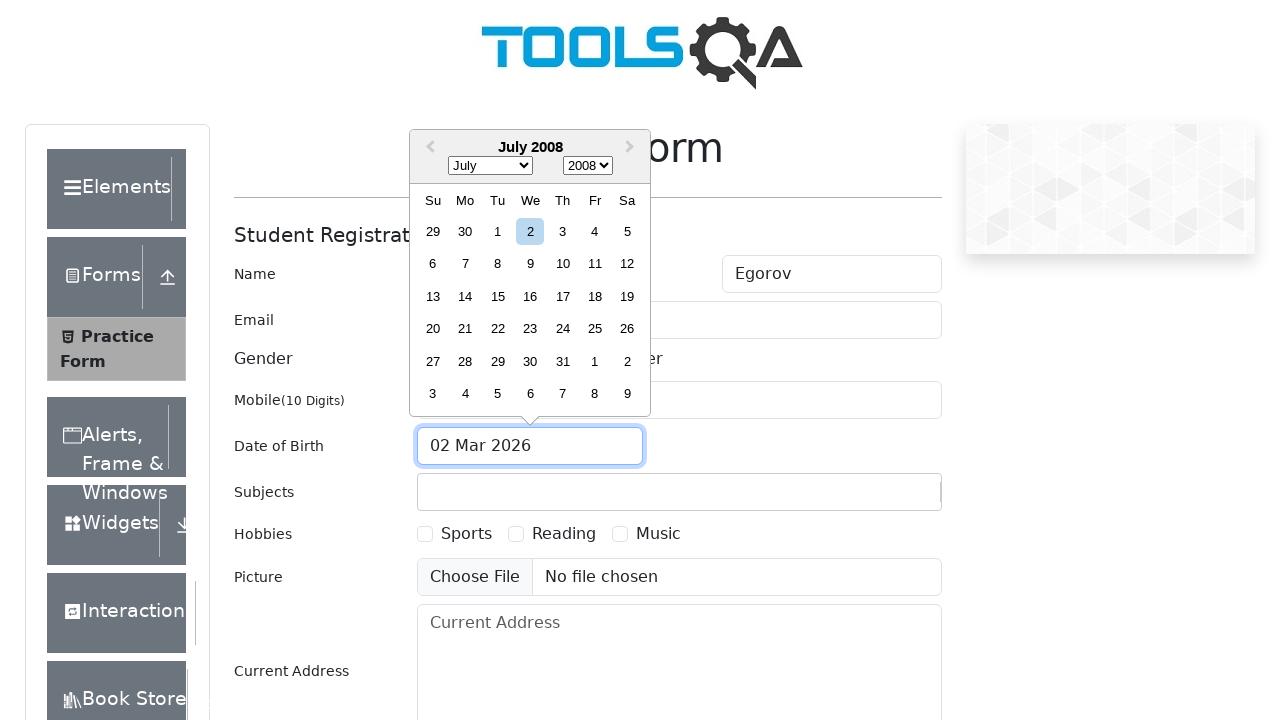

Selected day '30' in date picker (July 30, 2008) at (530, 361) on .react-datepicker__day--030:not(.react-datepicker__day--outside-month)
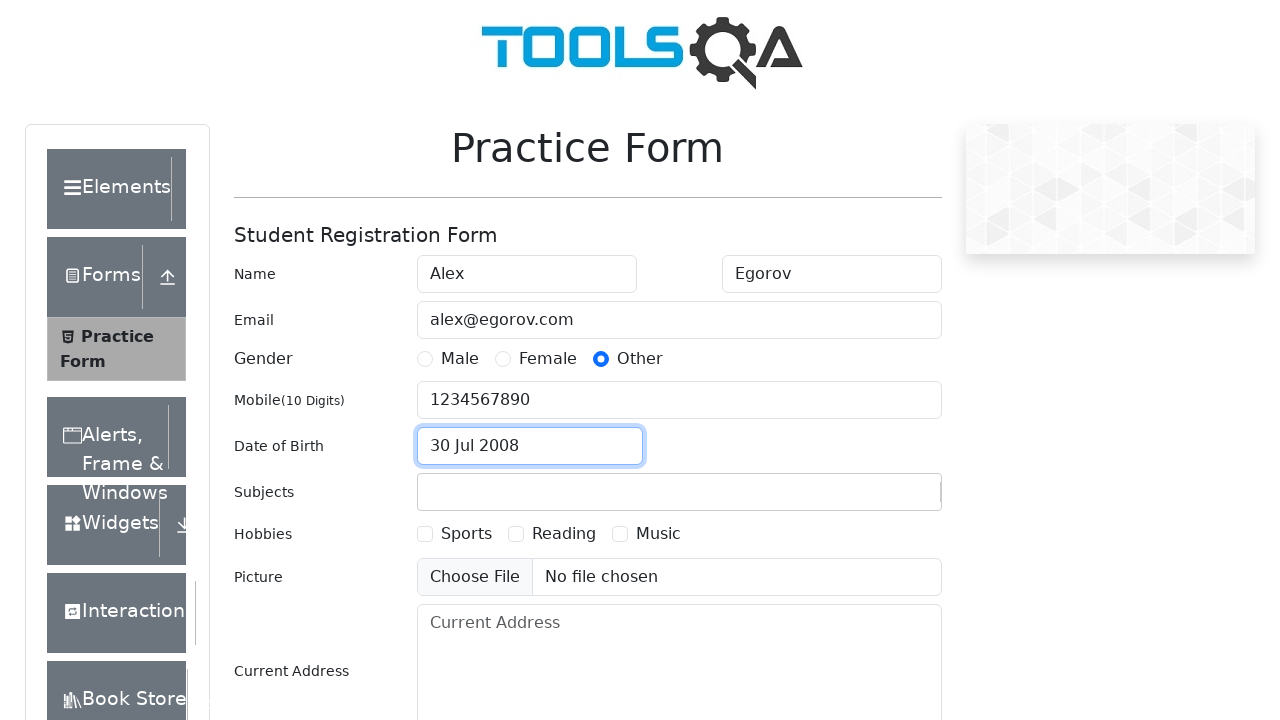

Filled subjects field with 'Math' on #subjectsInput
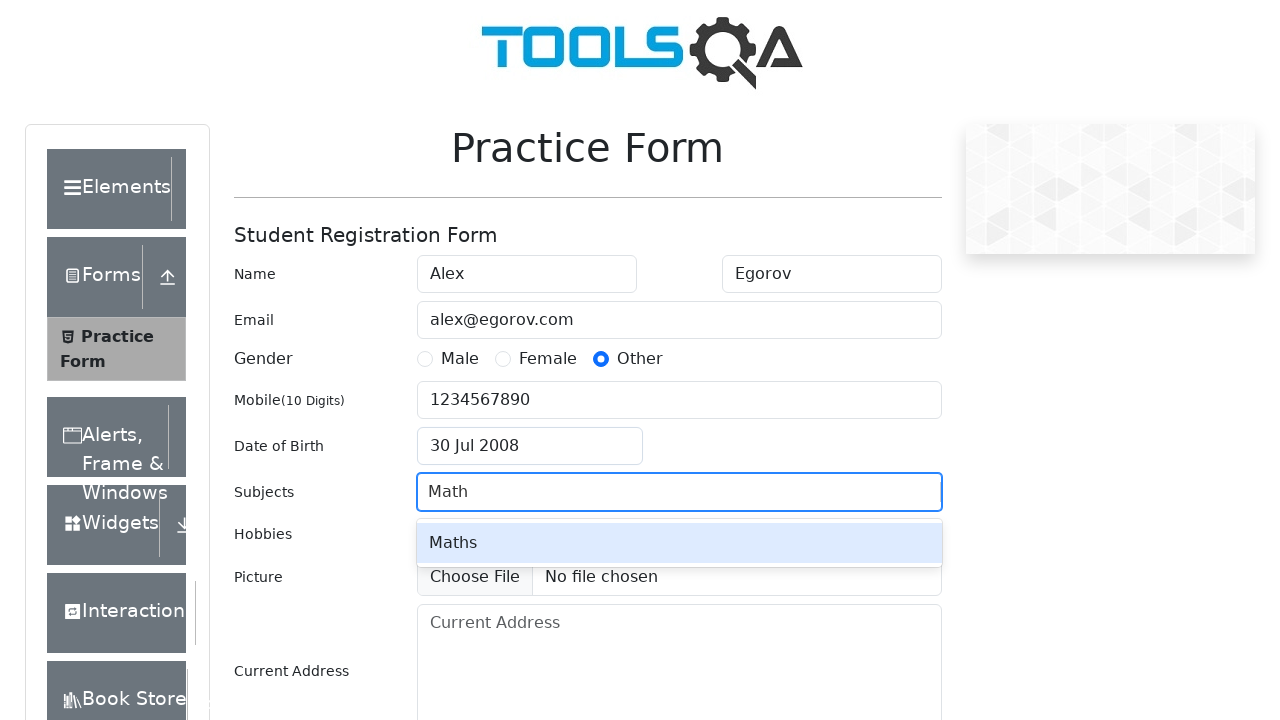

Pressed Enter to confirm 'Math' subject selection on #subjectsInput
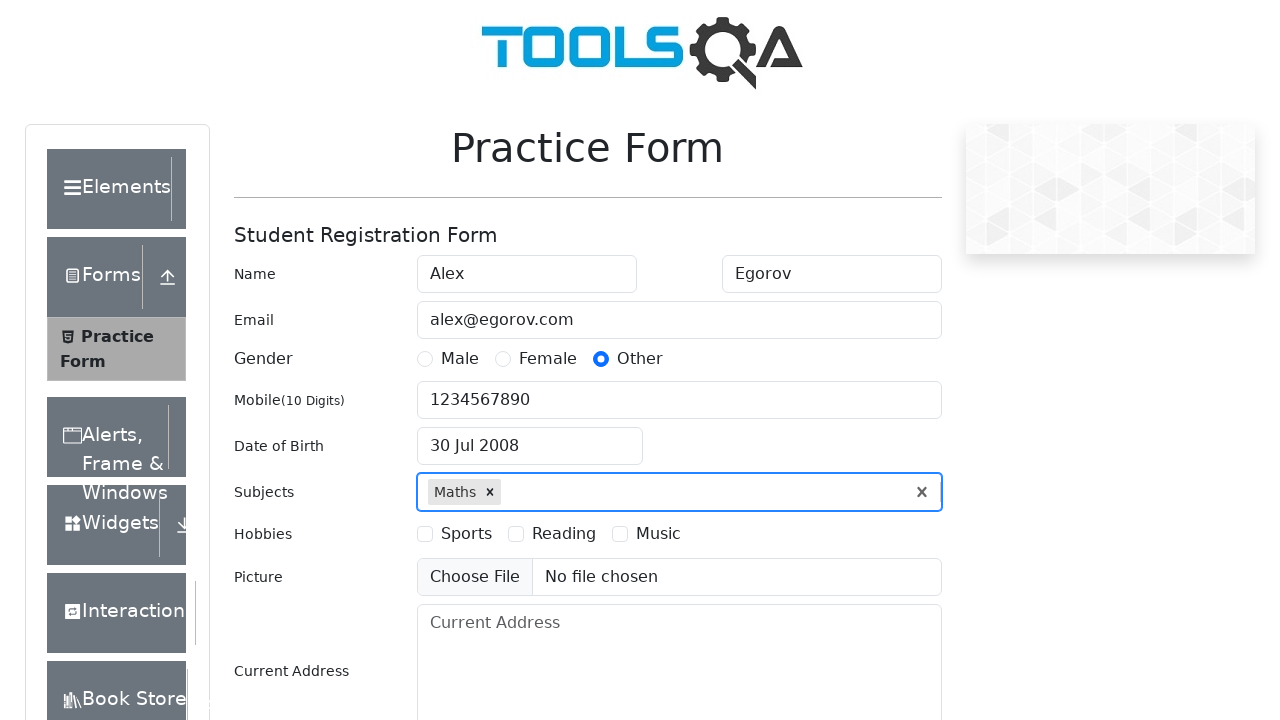

Selected hobby 'Sports' at (466, 534) on #hobbiesWrapper >> text=Sports
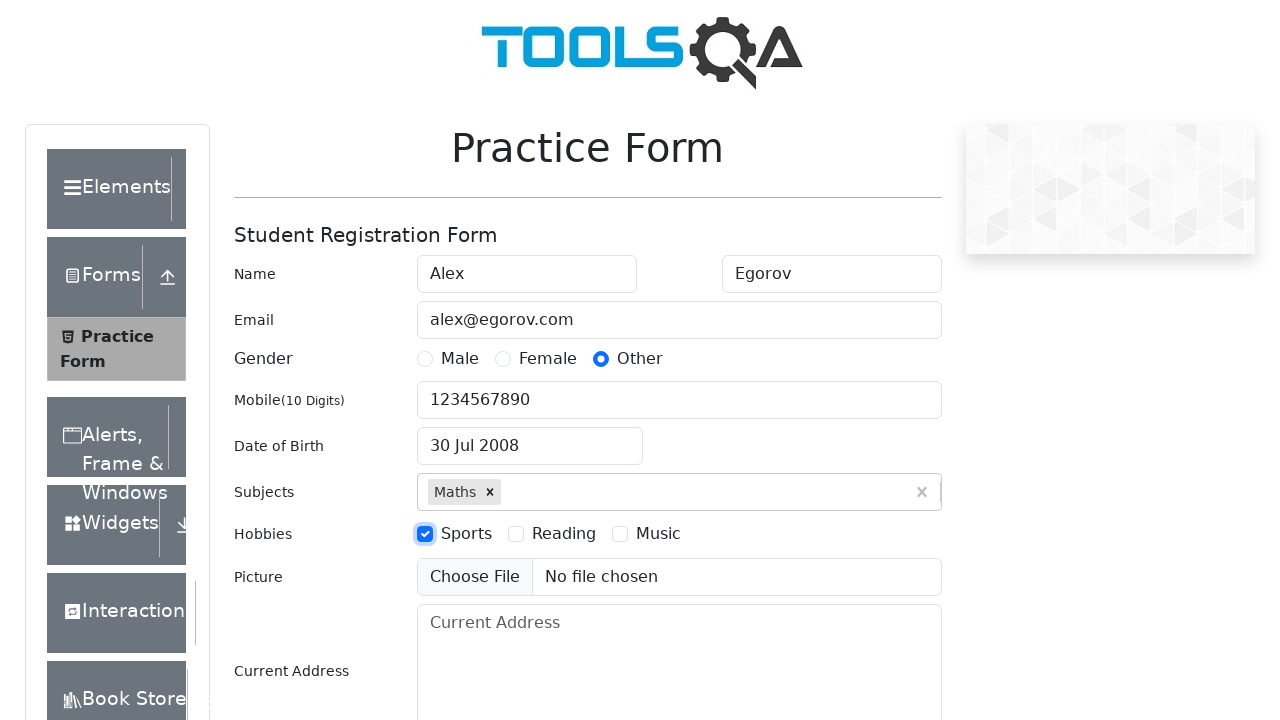

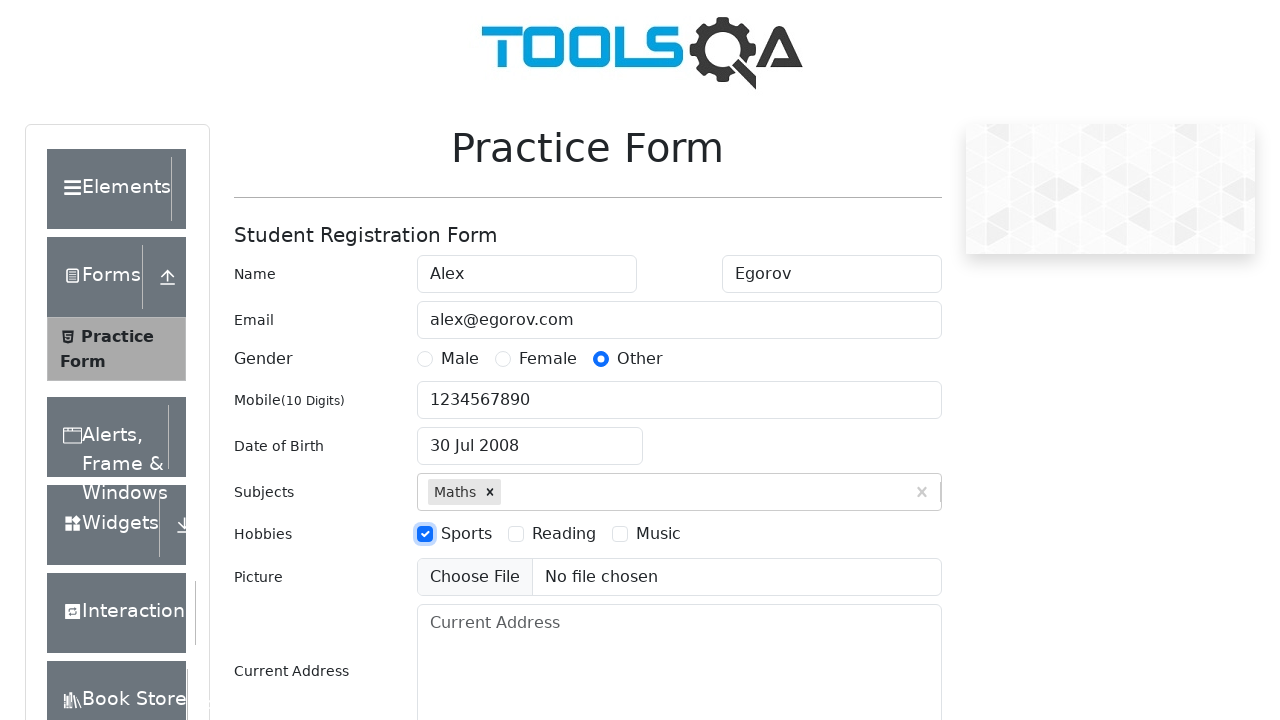